Tests the forgot password flow by clicking the "Forgot your password?" link on the login page and entering a username on the password reset form.

Starting URL: https://opensource-demo.orangehrmlive.com/web/index.php/auth/login

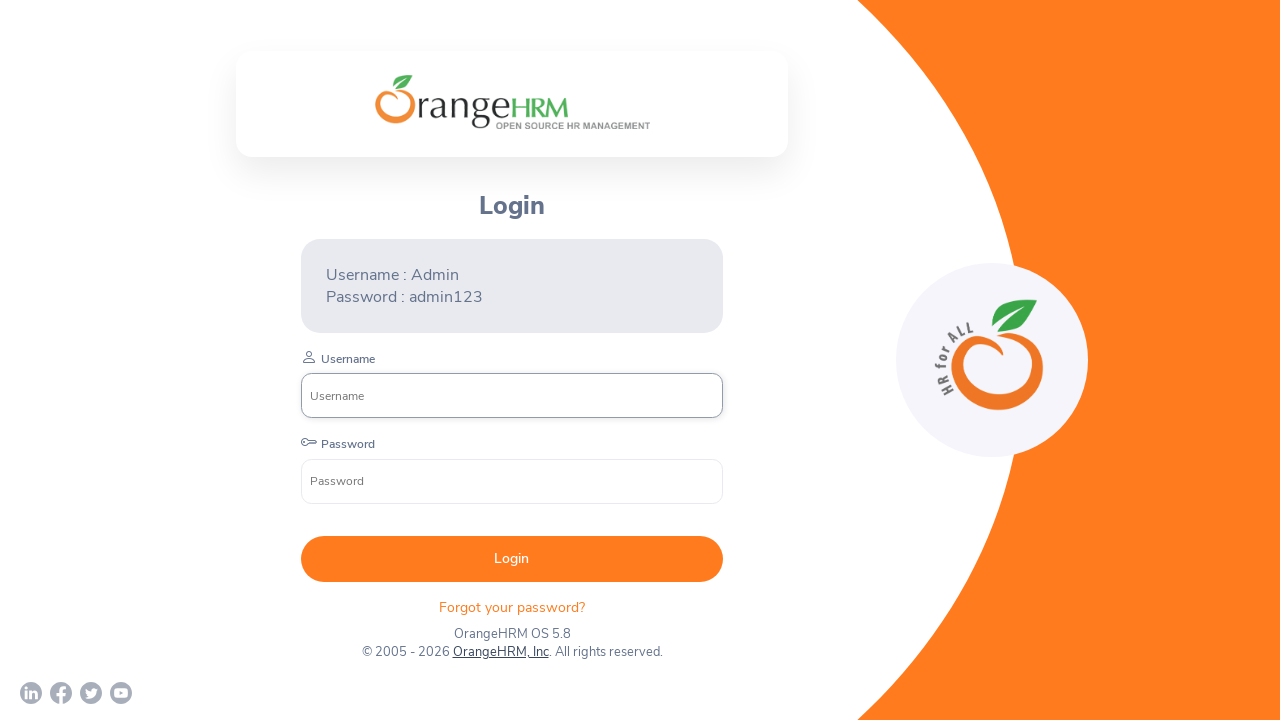

Clicked 'Forgot your password?' link on login page at (512, 607) on xpath=//p[text()='Forgot your password? ']
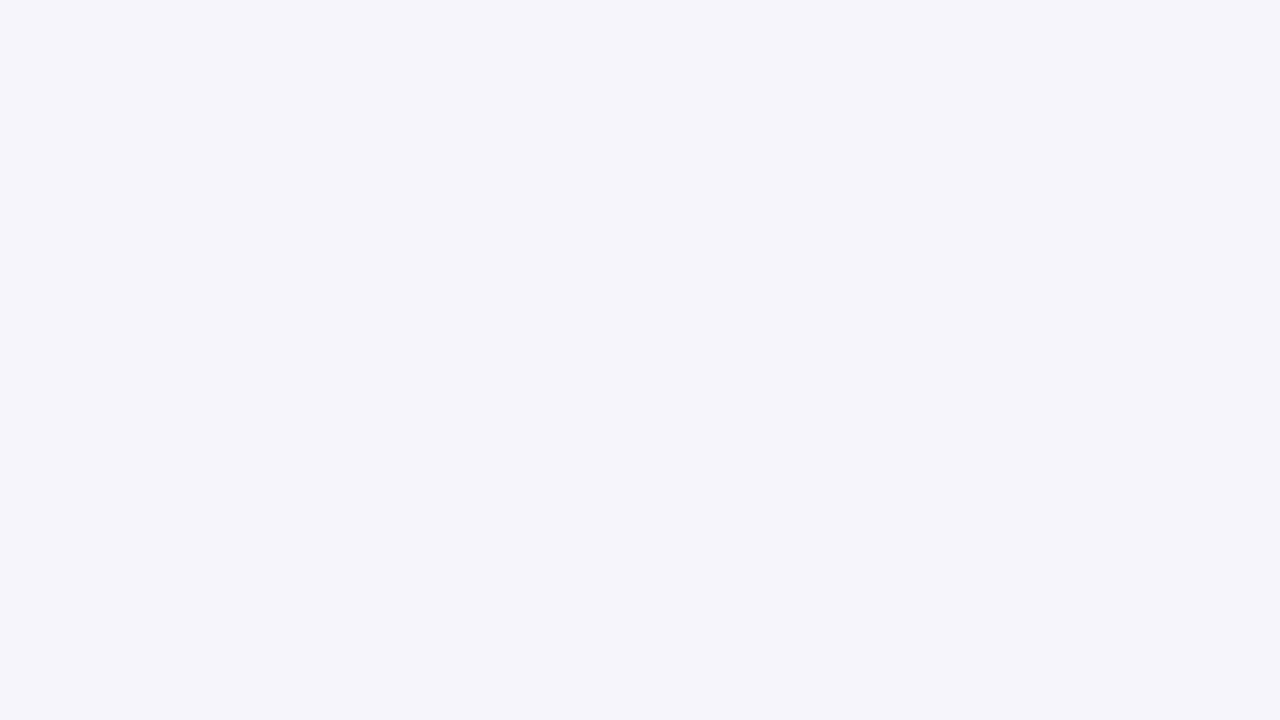

Filled username field with 'reyaz' on password reset form on input[name='username']
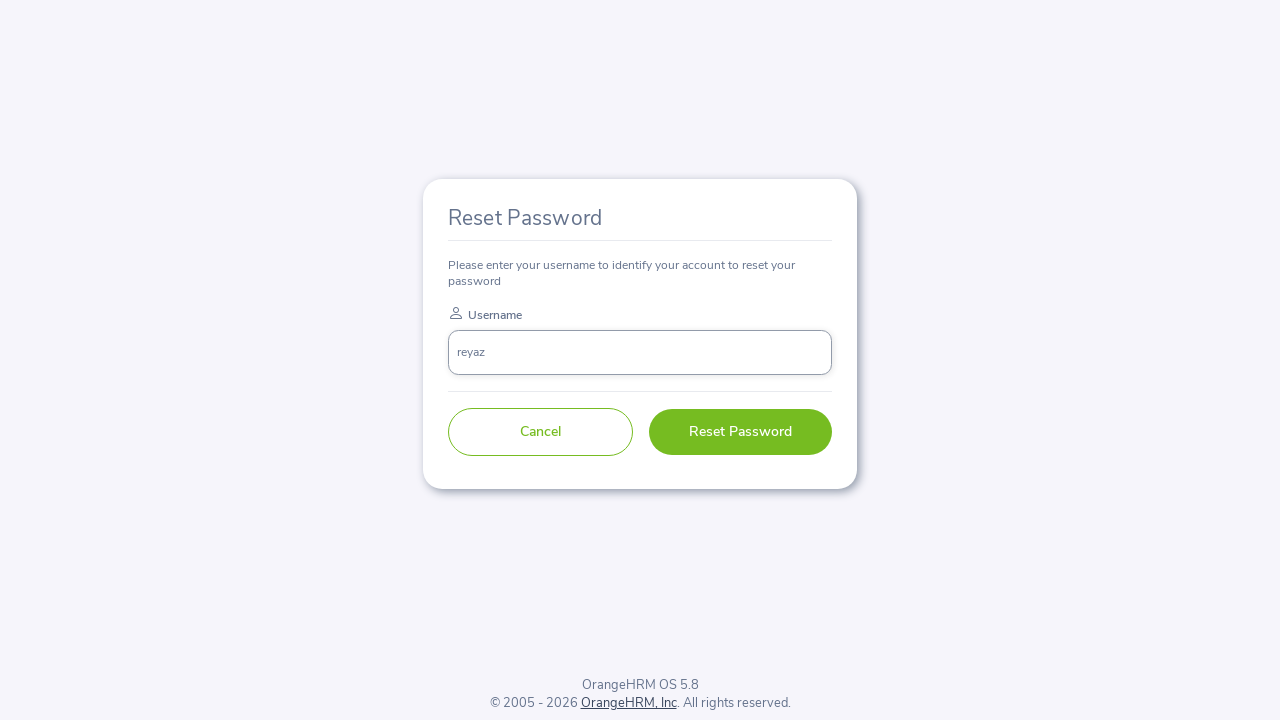

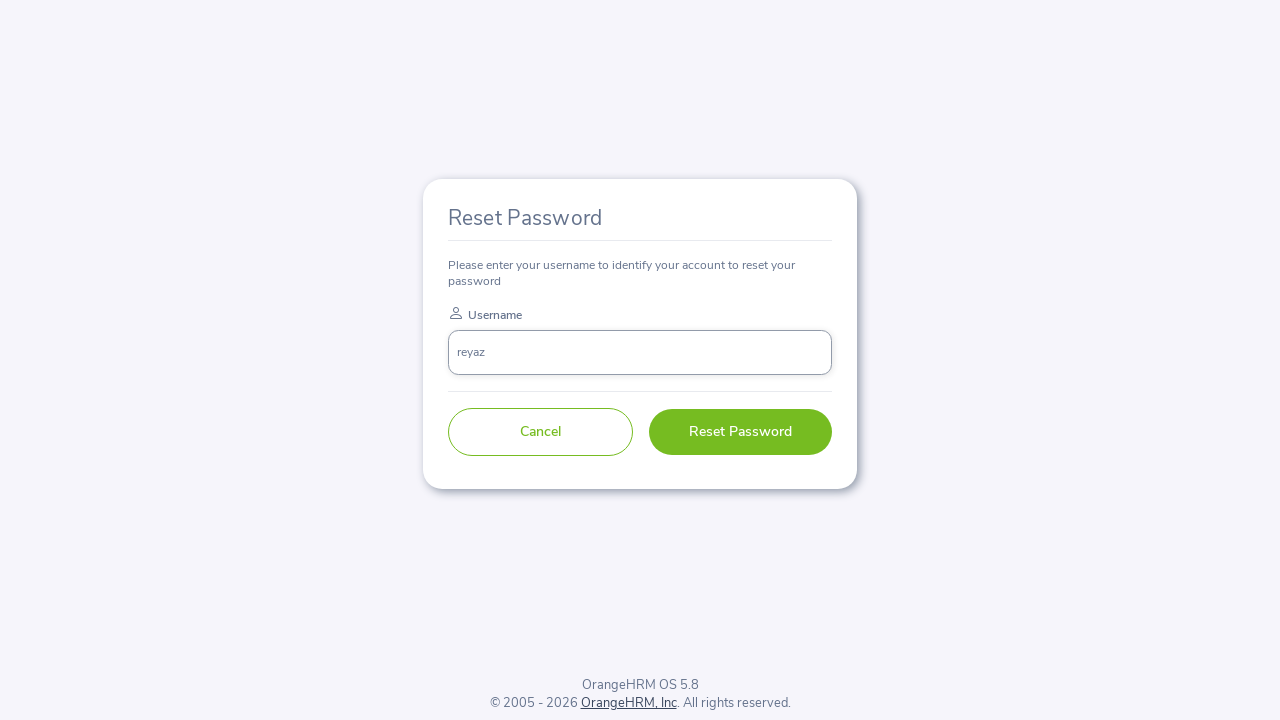